Tests that the clear completed button displays correct text

Starting URL: https://demo.playwright.dev/todomvc

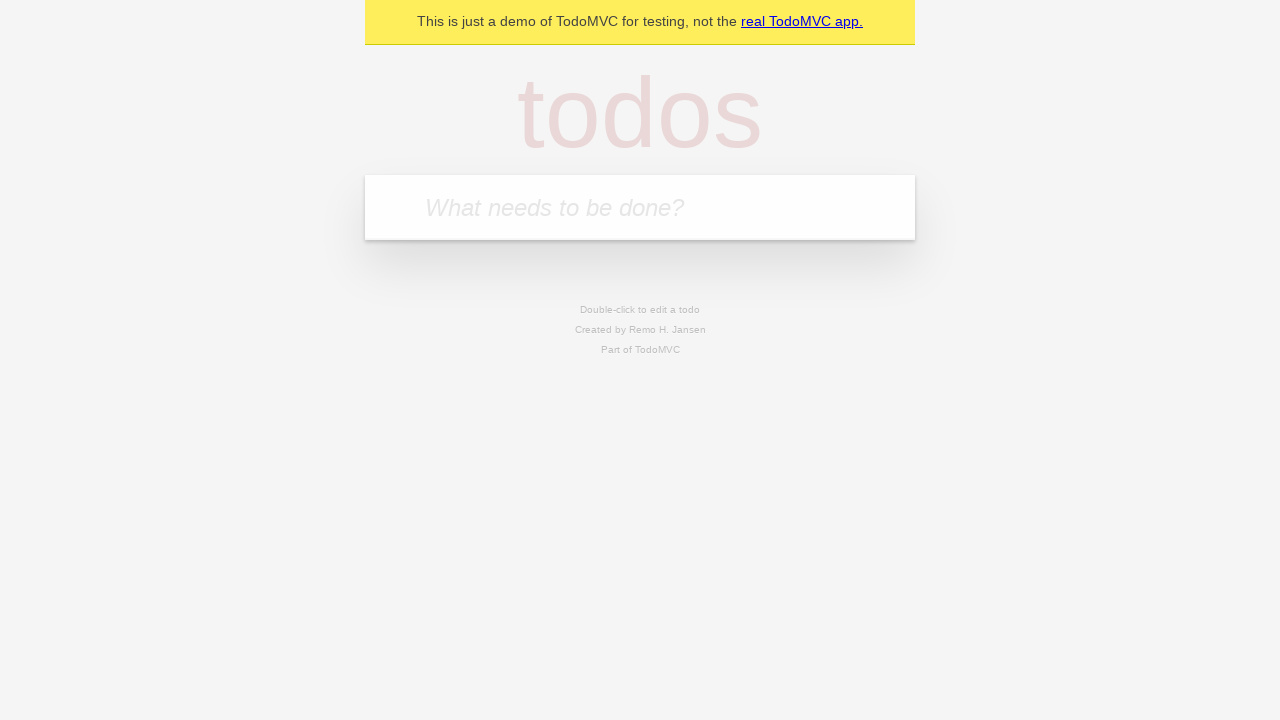

Filled new todo input with 'buy some cheese' on .new-todo
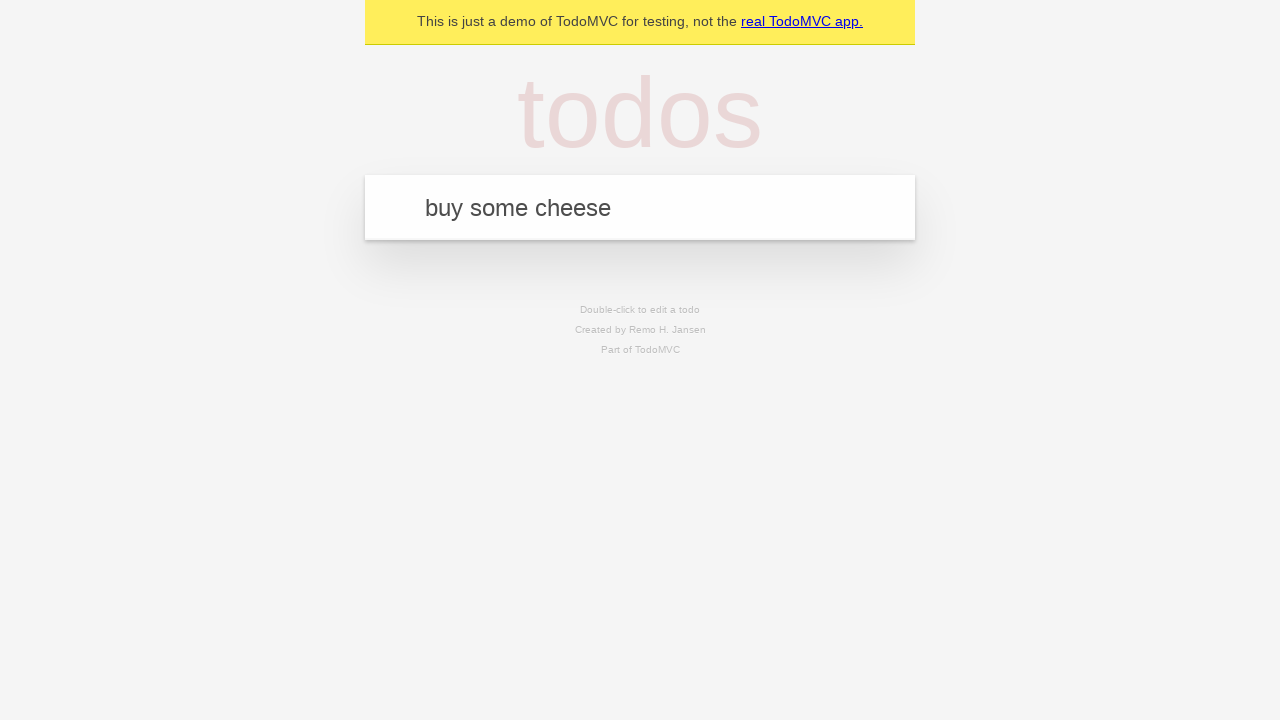

Pressed Enter to add first todo on .new-todo
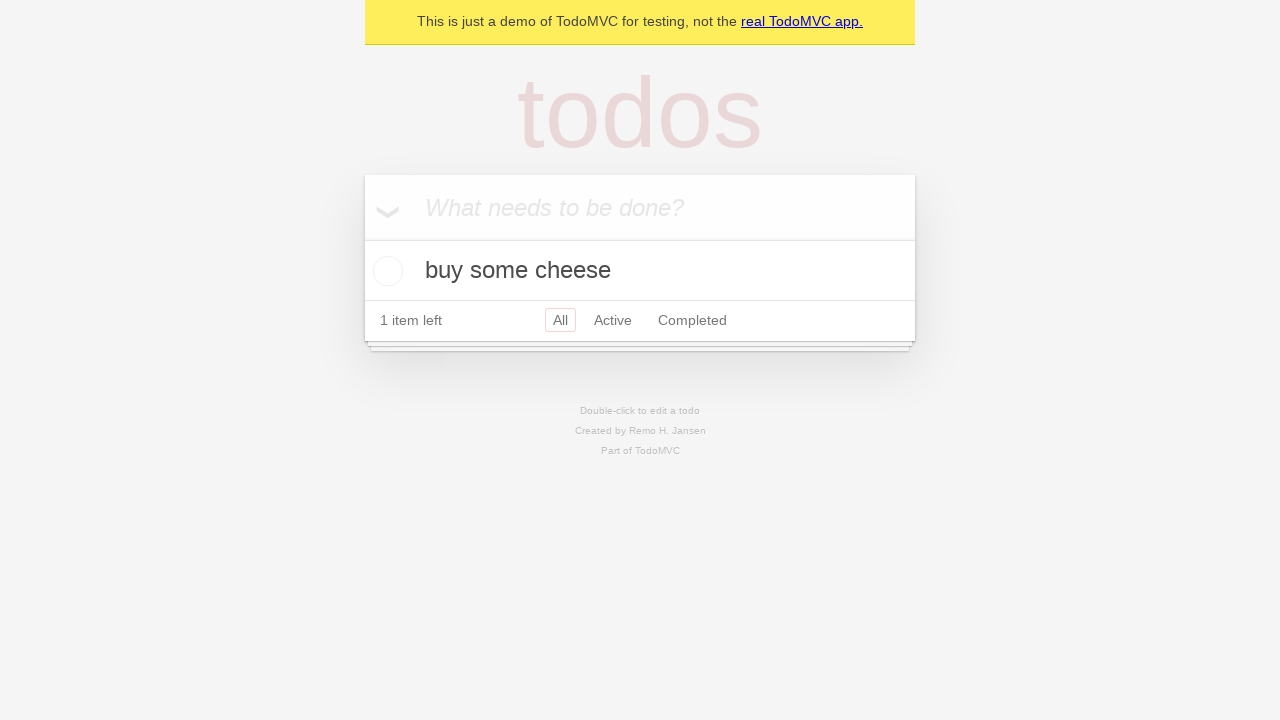

Filled new todo input with 'feed the cat' on .new-todo
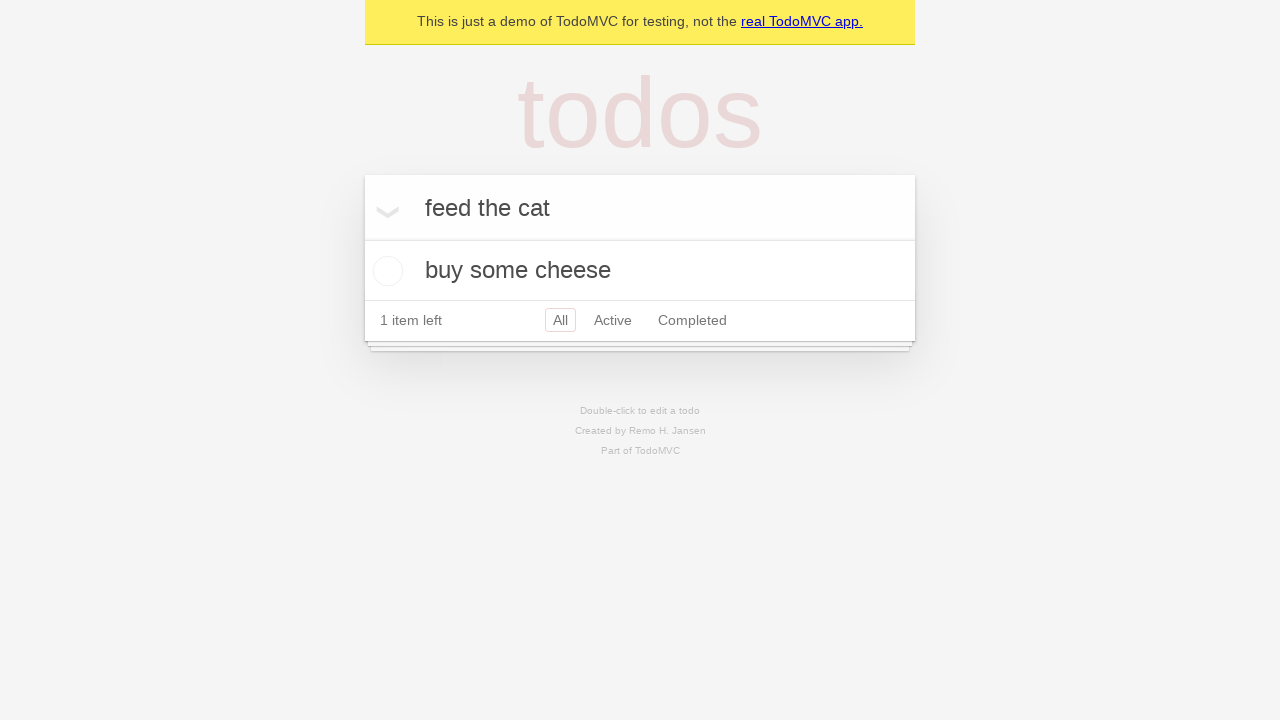

Pressed Enter to add second todo on .new-todo
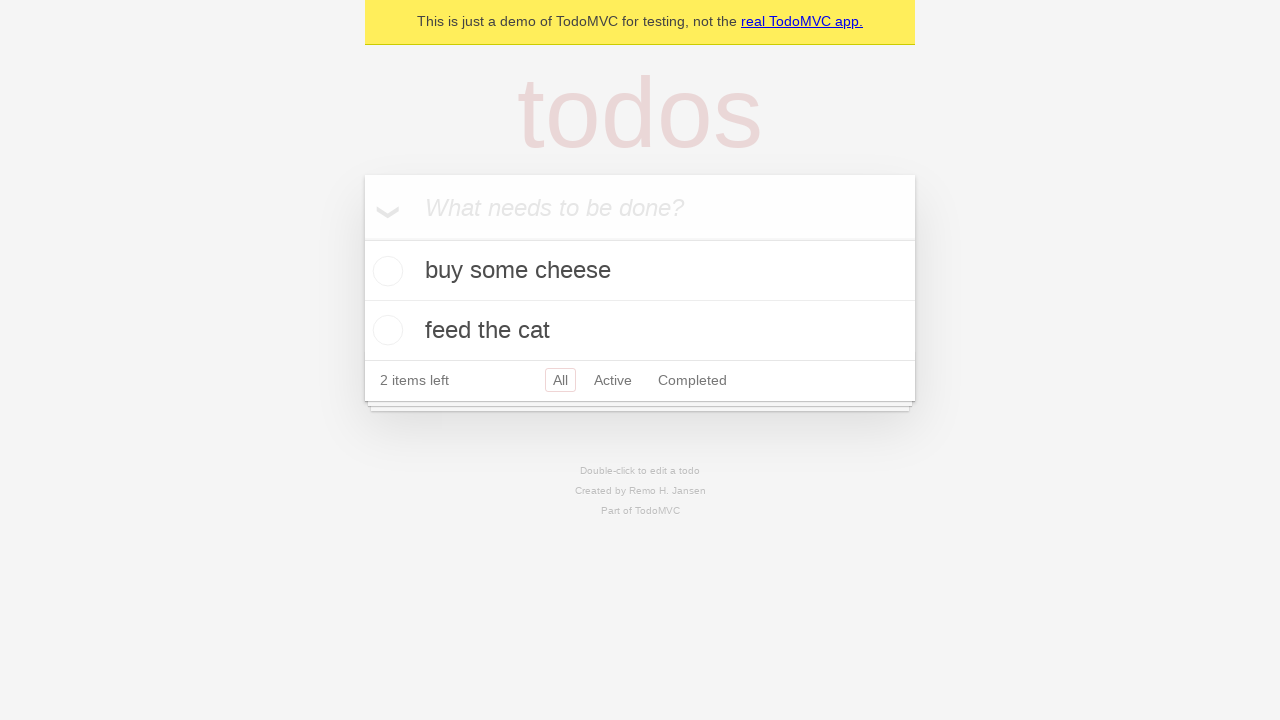

Filled new todo input with 'book a doctors appointment' on .new-todo
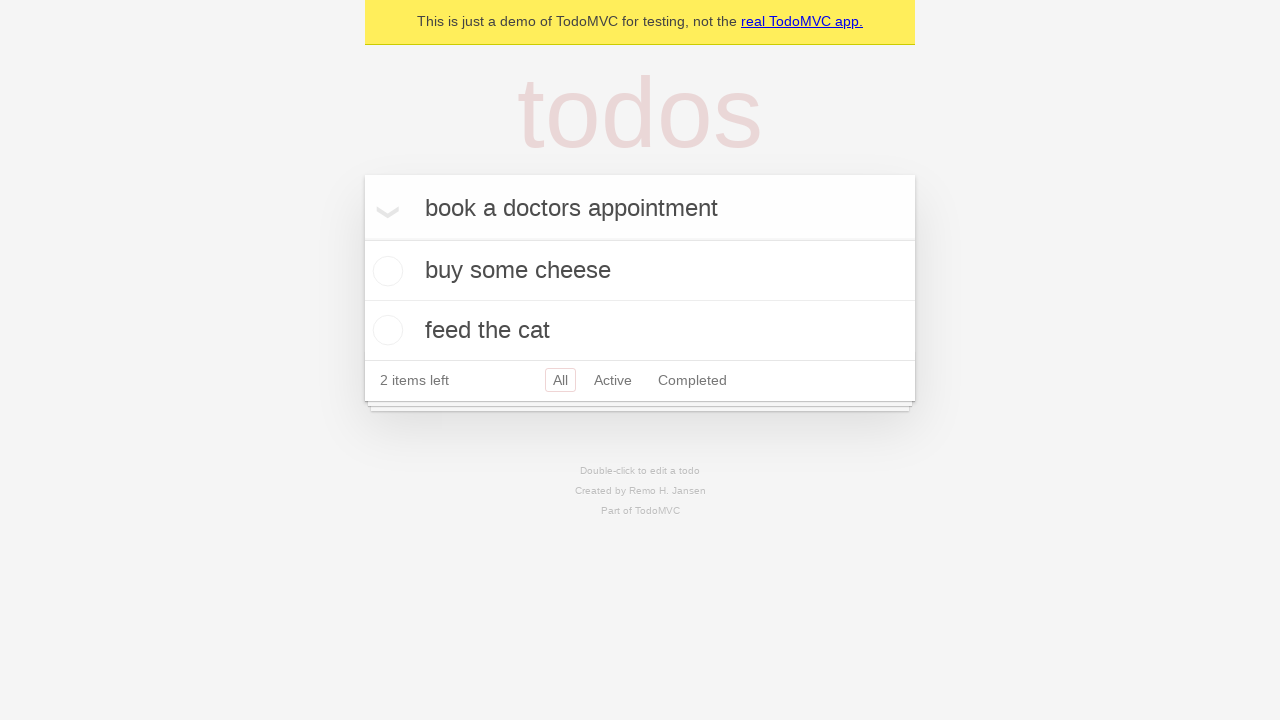

Pressed Enter to add third todo on .new-todo
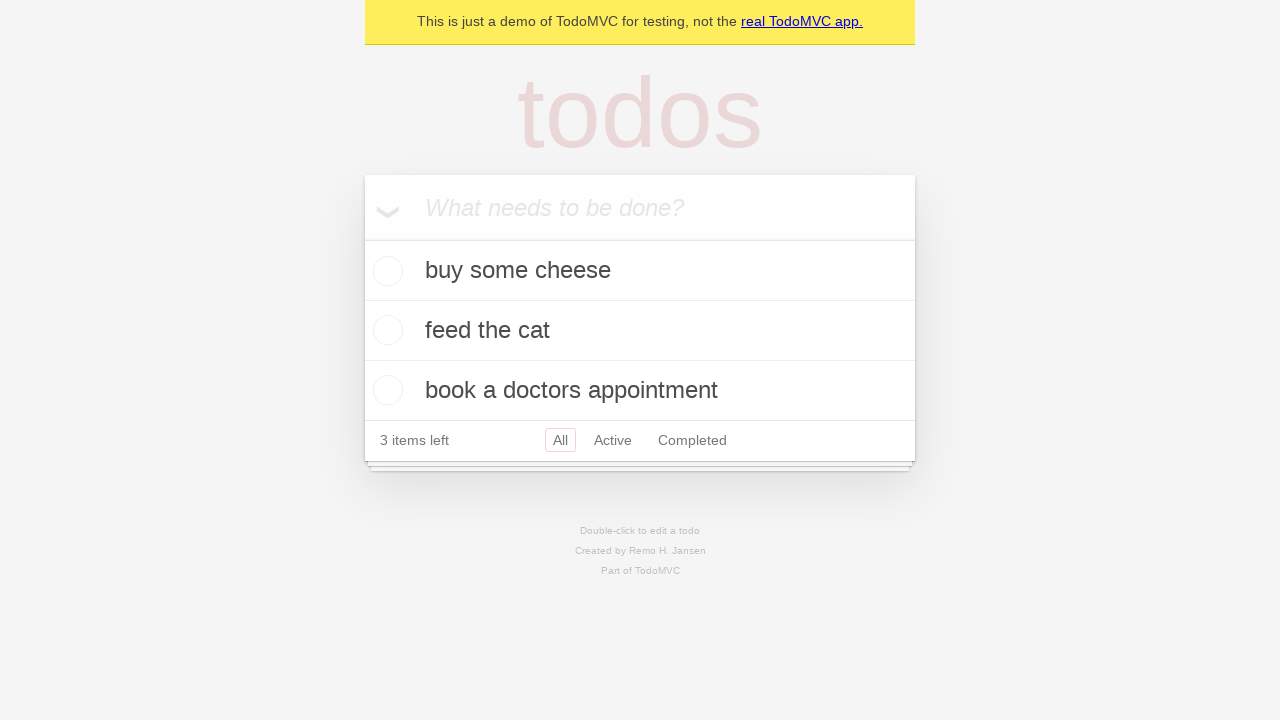

Checked the first todo item at (385, 271) on .todo-list li .toggle >> nth=0
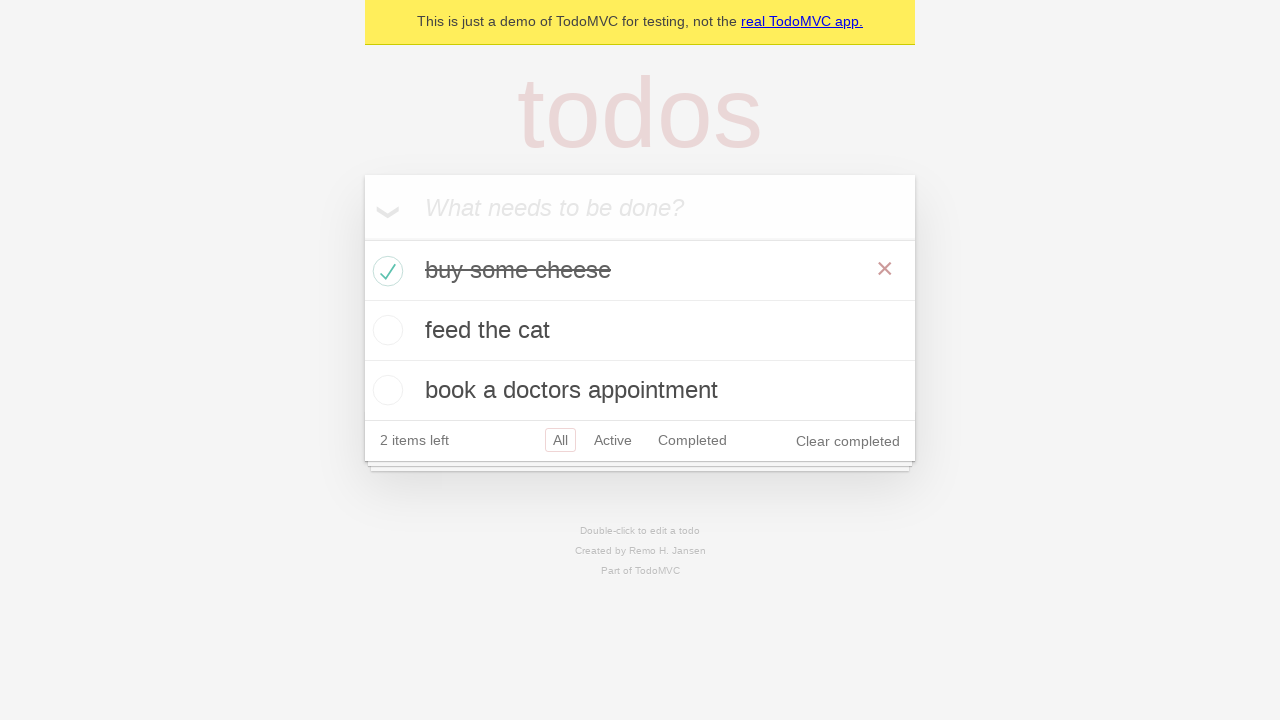

Clear completed button appeared after checking first todo
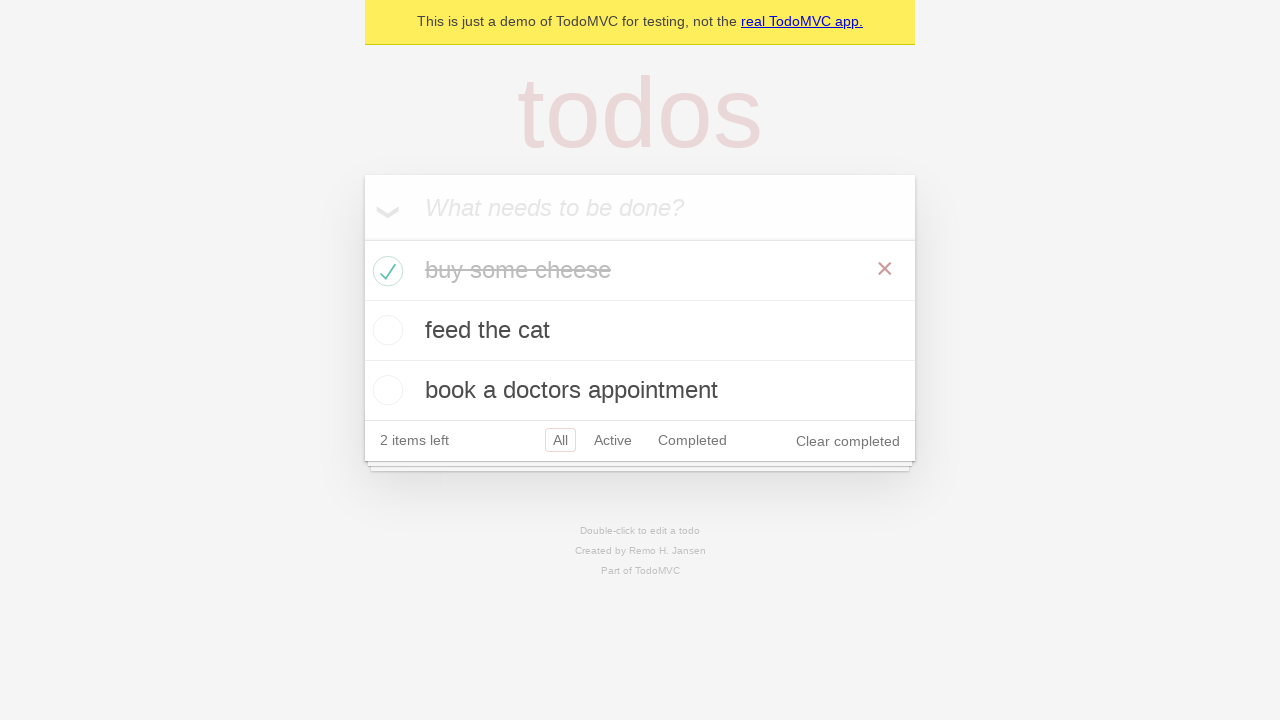

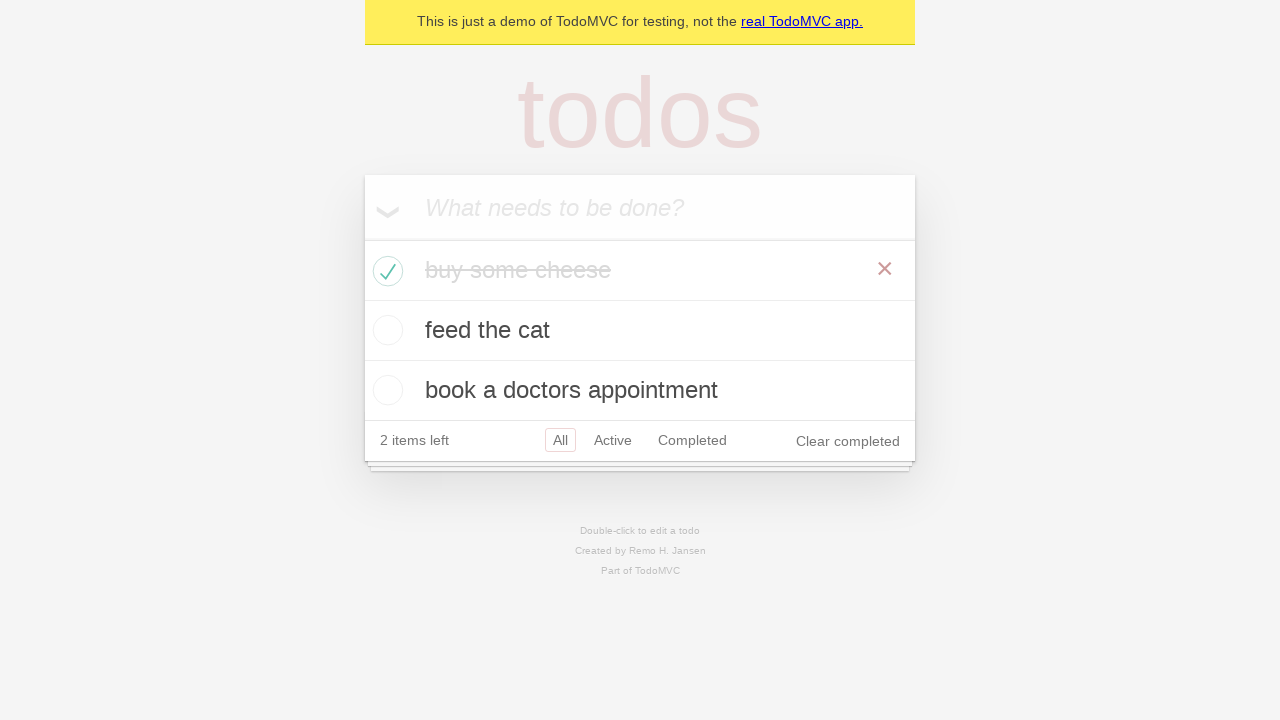